Tests entering a correct numeric value into a number input field and verifying it was entered properly

Starting URL: http://the-internet.herokuapp.com/inputs

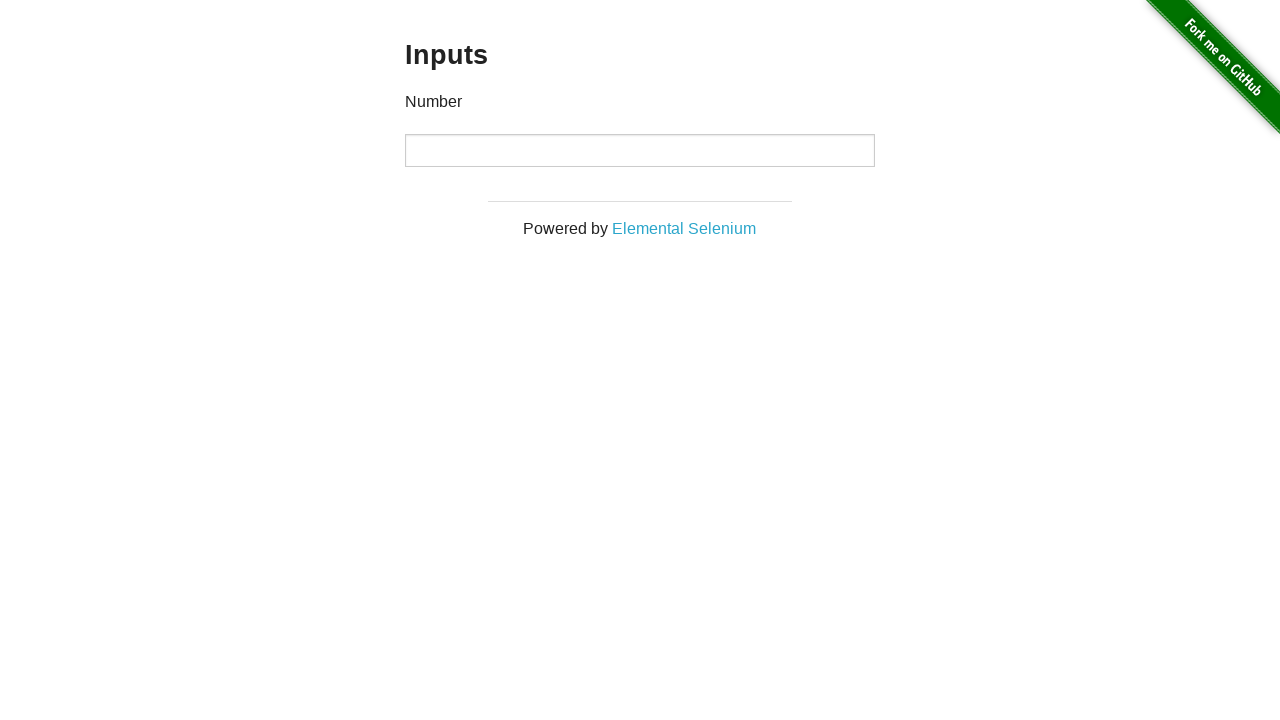

Filled number input field with value '10' on input[type='number']
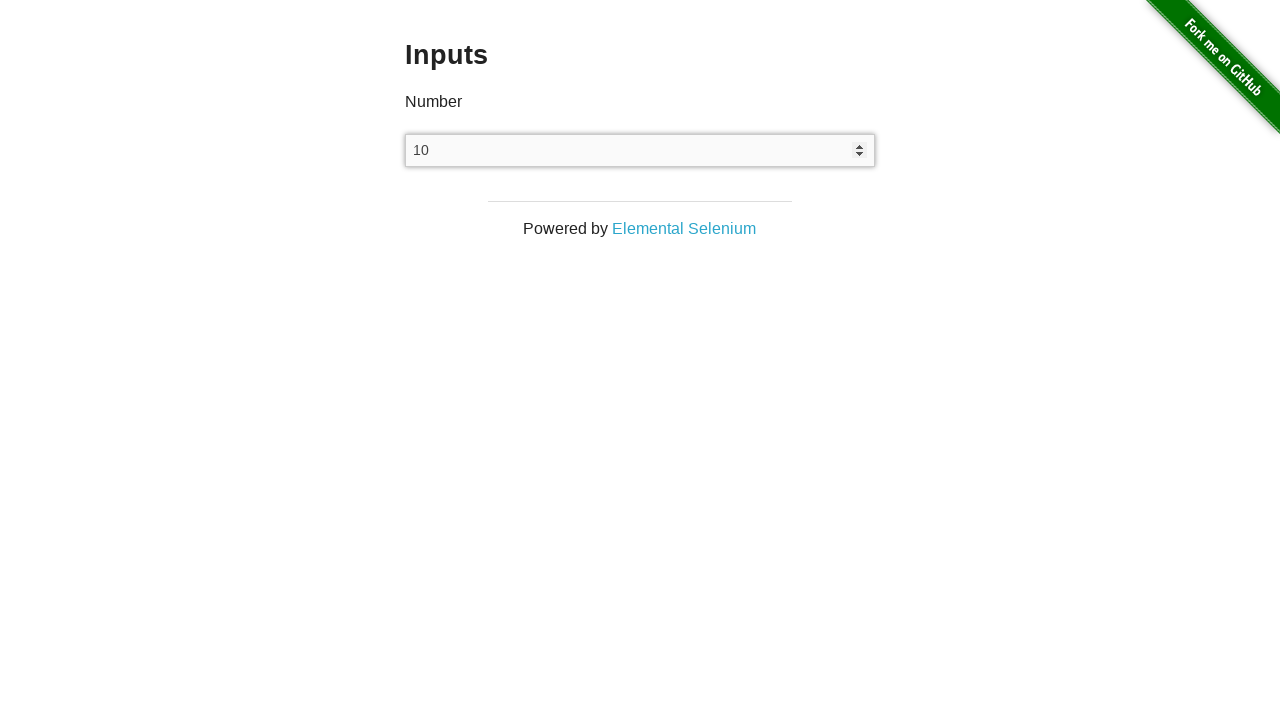

Verified that the number input field contains the correct value '10'
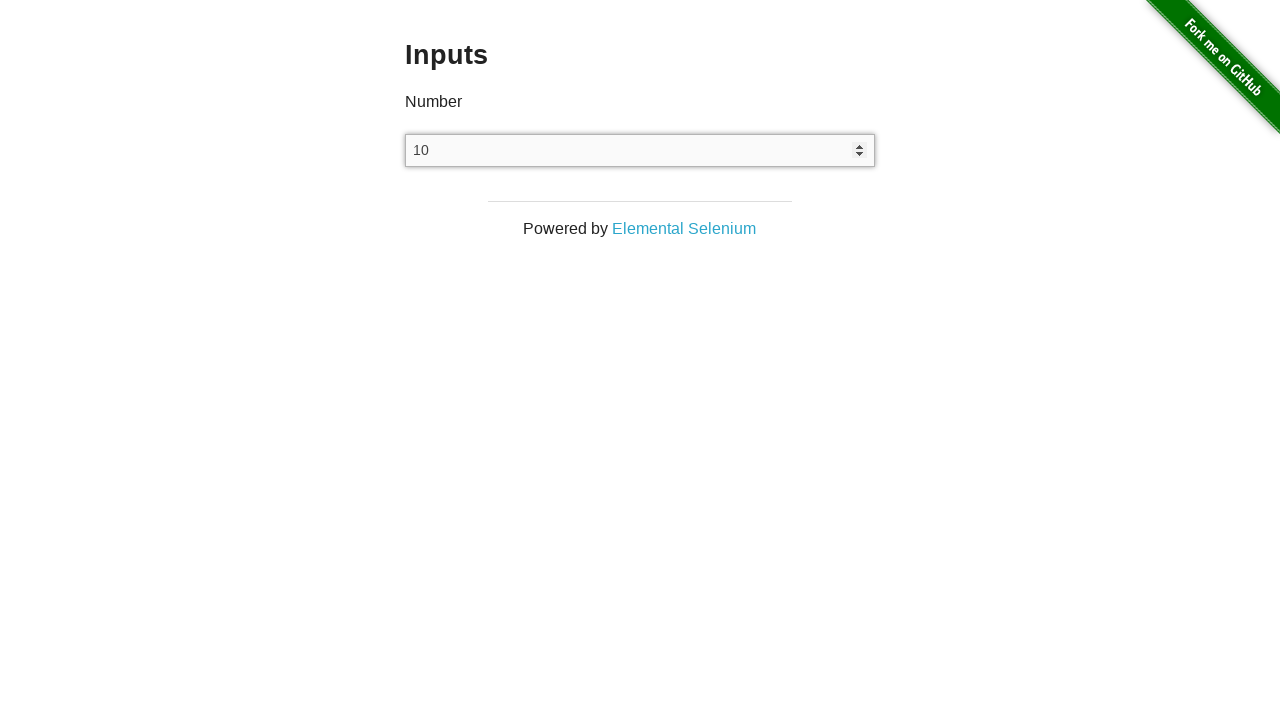

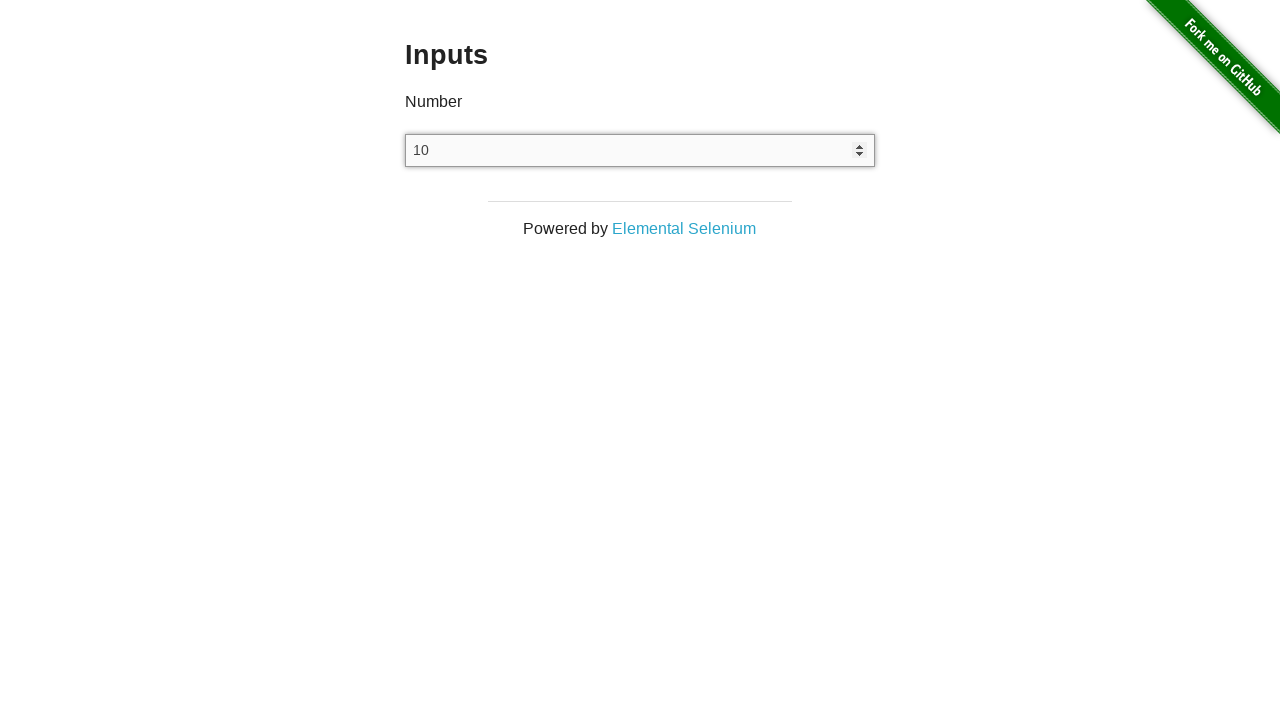